Tests that the complete all checkbox updates state when individual items are completed or cleared

Starting URL: https://demo.playwright.dev/todomvc

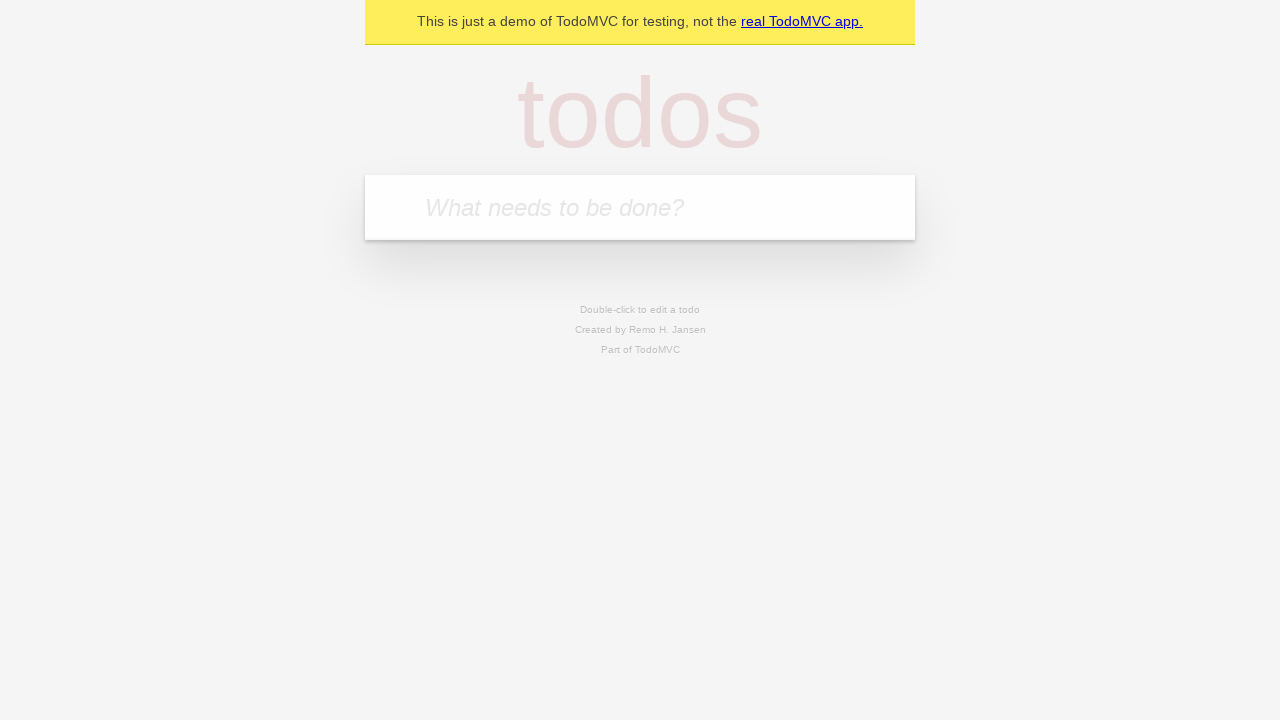

Filled todo input with 'buy some cheese' on internal:attr=[placeholder="What needs to be done?"i]
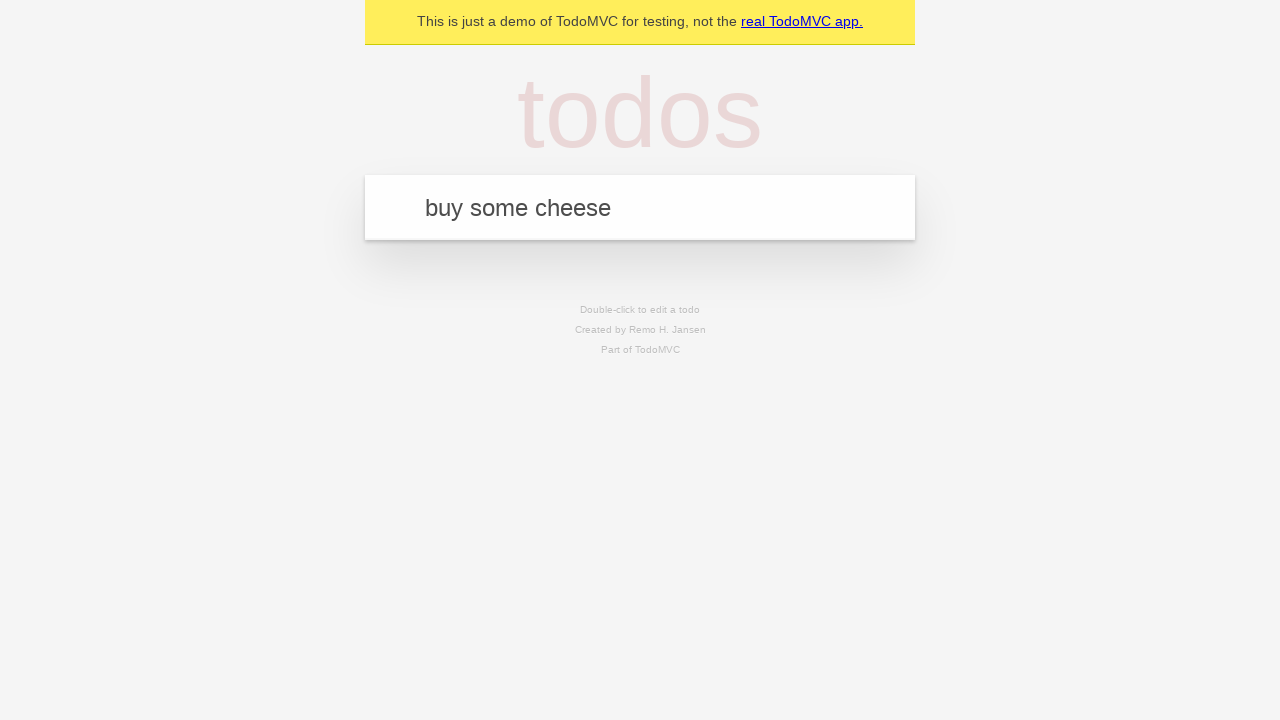

Pressed Enter to create first todo item on internal:attr=[placeholder="What needs to be done?"i]
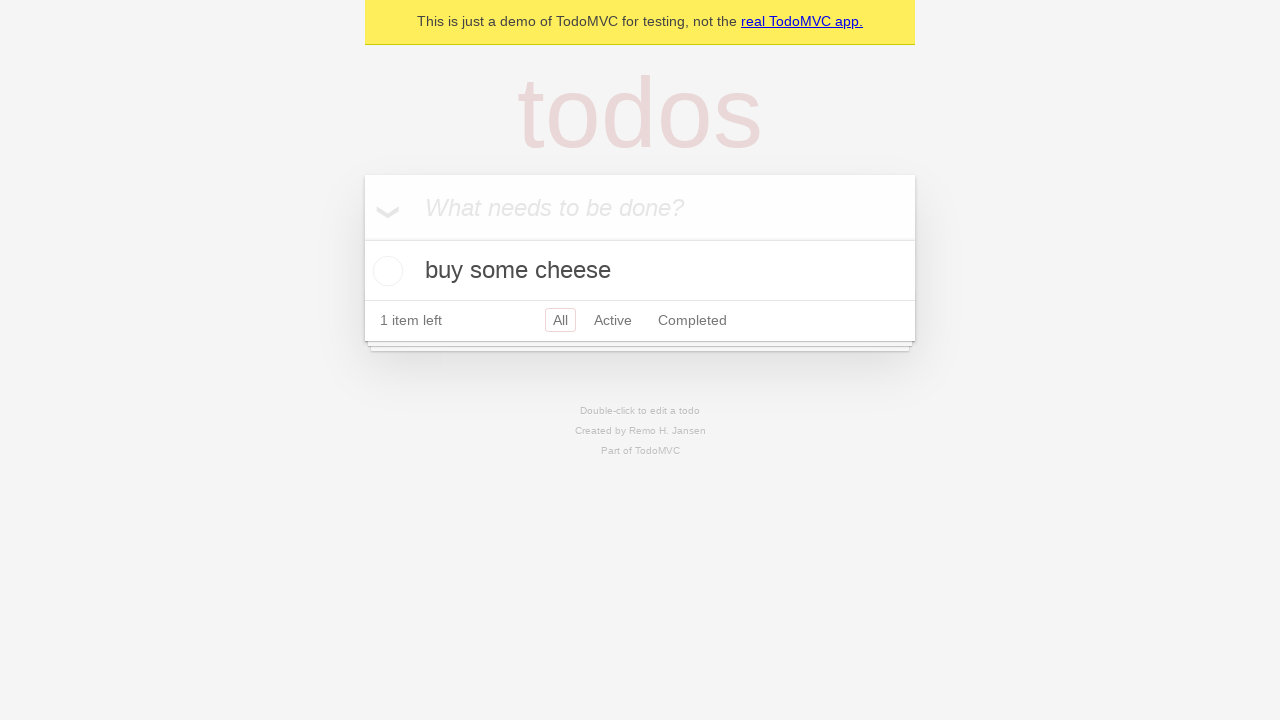

Filled todo input with 'feed the cat' on internal:attr=[placeholder="What needs to be done?"i]
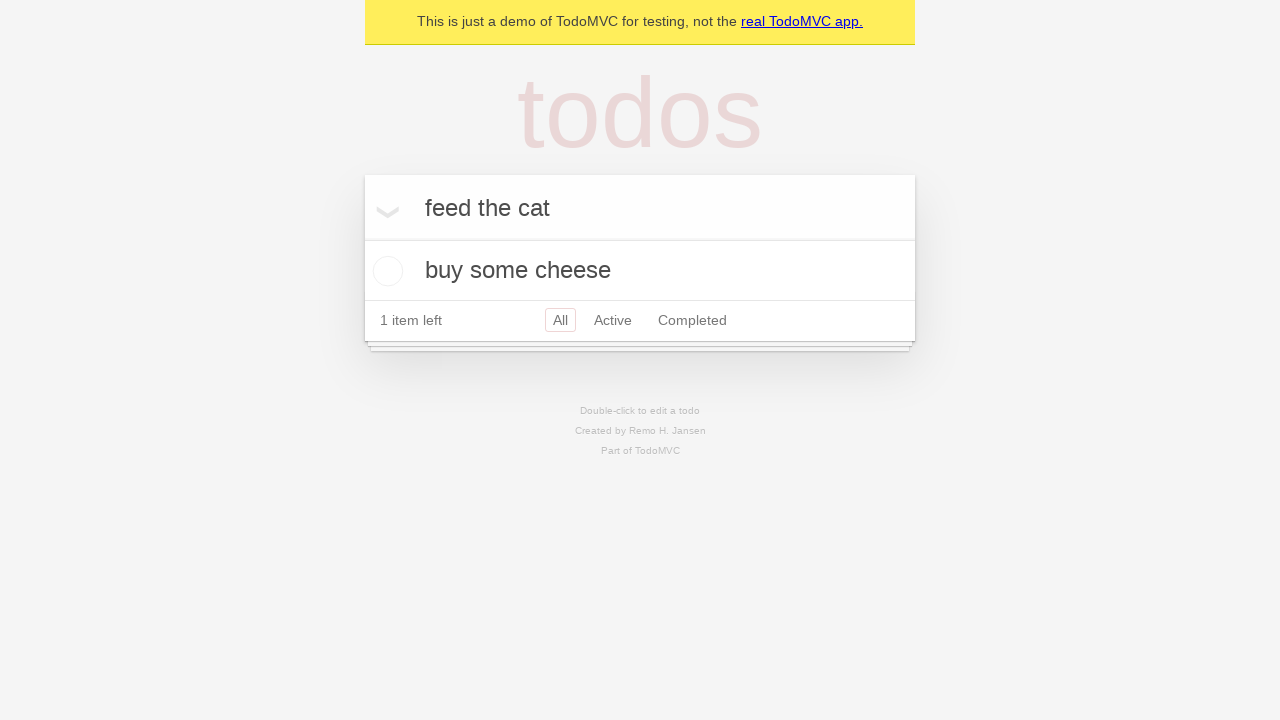

Pressed Enter to create second todo item on internal:attr=[placeholder="What needs to be done?"i]
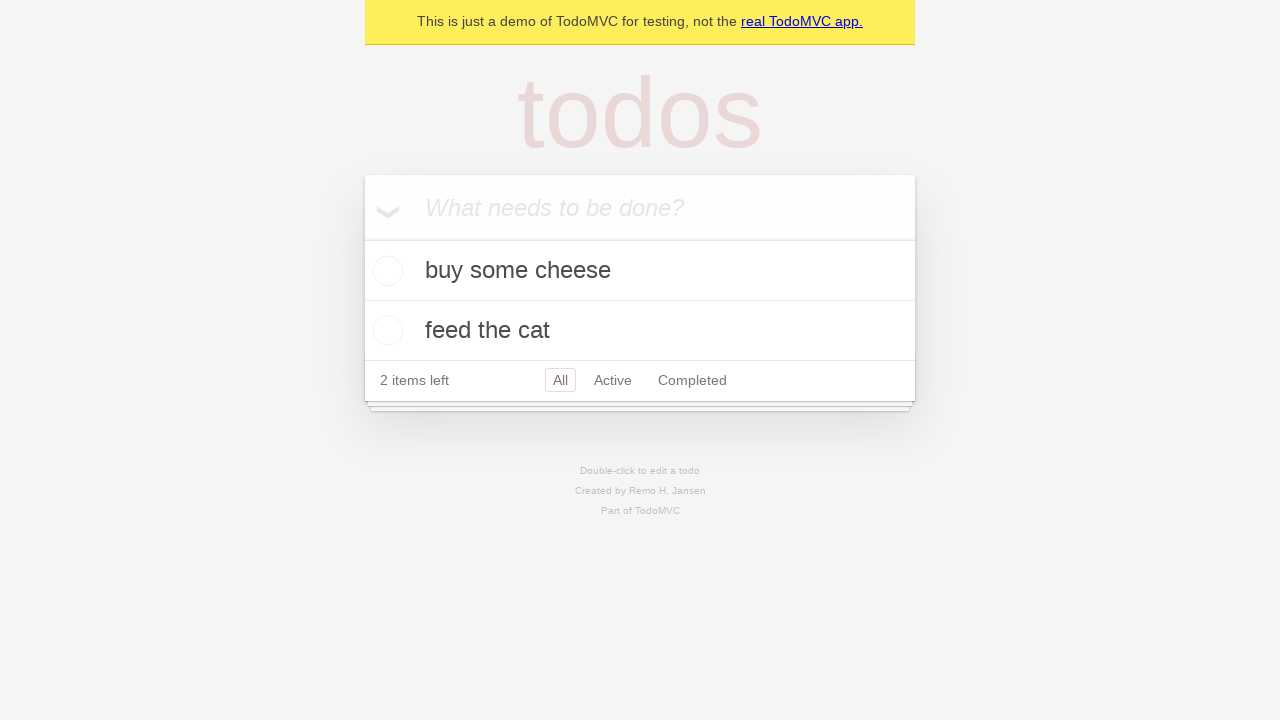

Filled todo input with 'book a doctors appointment' on internal:attr=[placeholder="What needs to be done?"i]
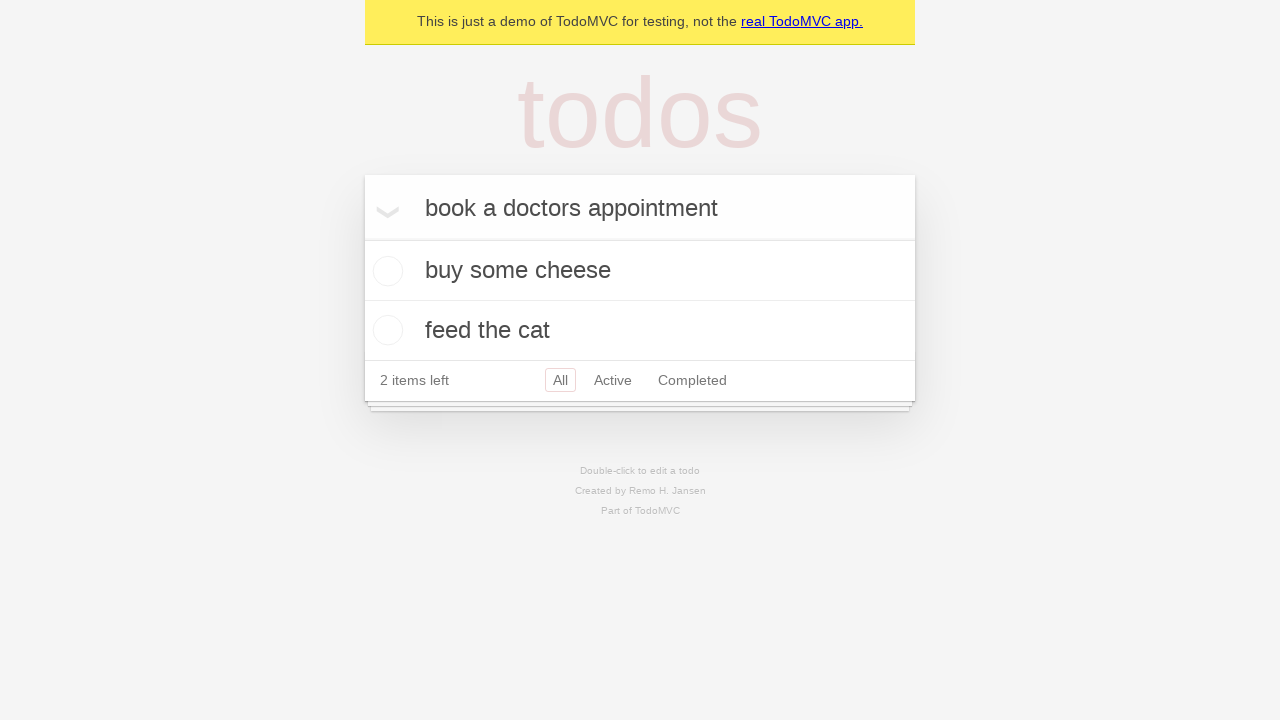

Pressed Enter to create third todo item on internal:attr=[placeholder="What needs to be done?"i]
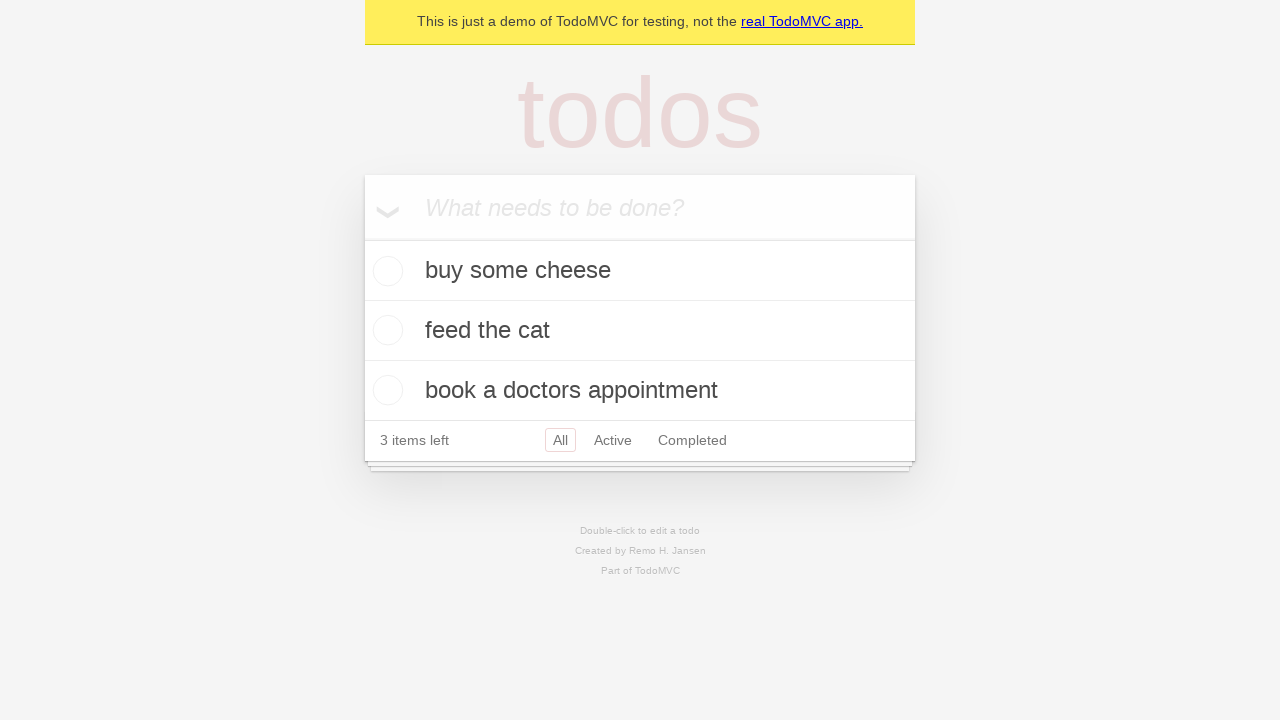

Checked 'Mark all as complete' checkbox at (362, 238) on internal:label="Mark all as complete"i
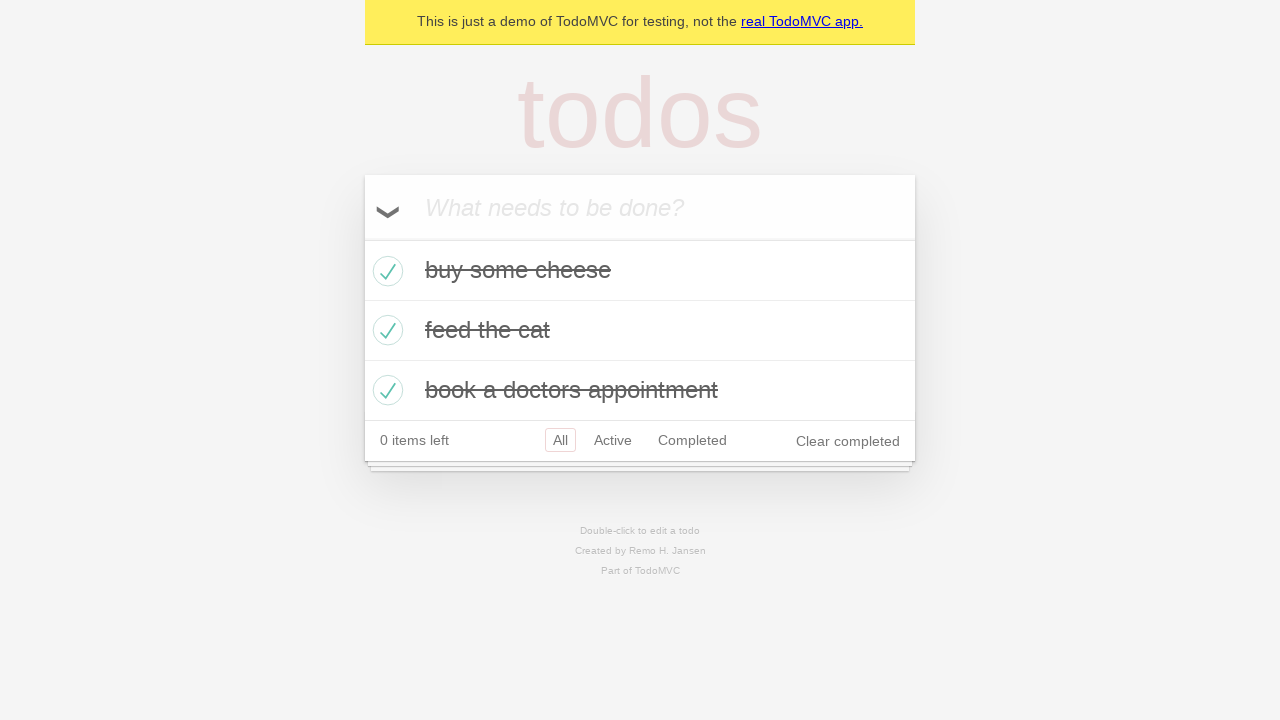

Unchecked first todo item checkbox at (385, 271) on internal:testid=[data-testid="todo-item"s] >> nth=0 >> internal:role=checkbox
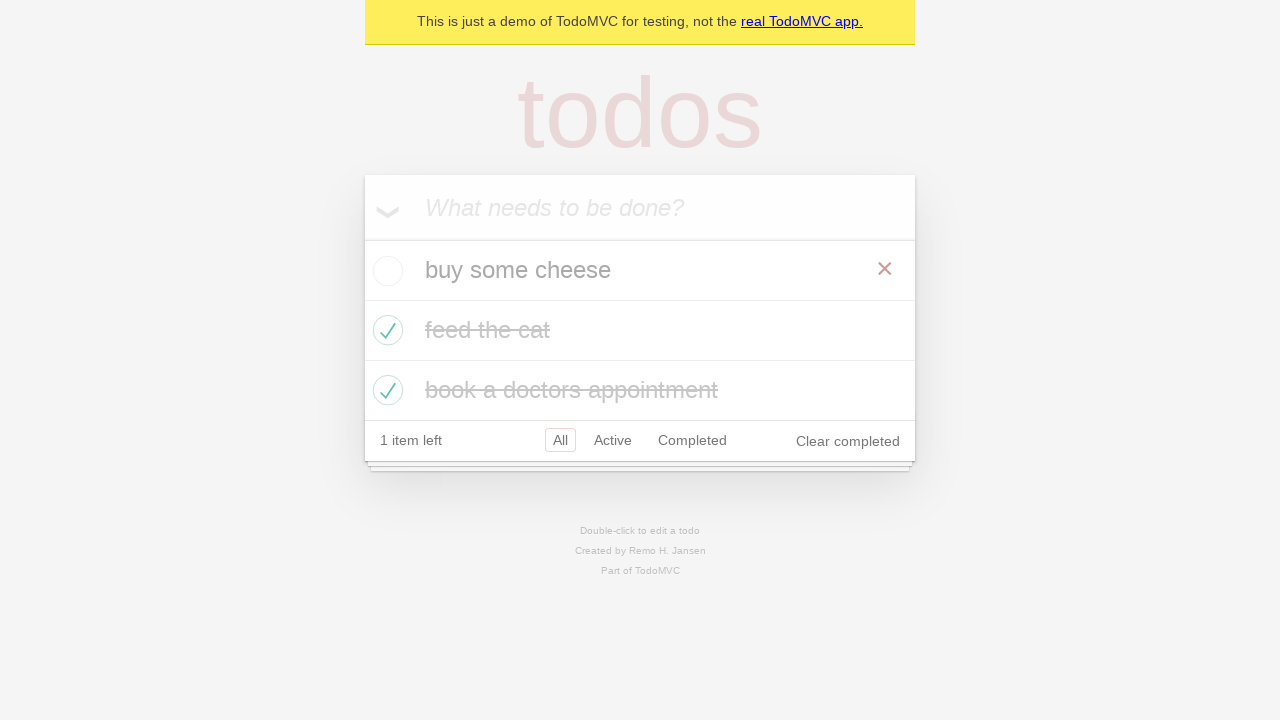

Checked first todo item checkbox again at (385, 271) on internal:testid=[data-testid="todo-item"s] >> nth=0 >> internal:role=checkbox
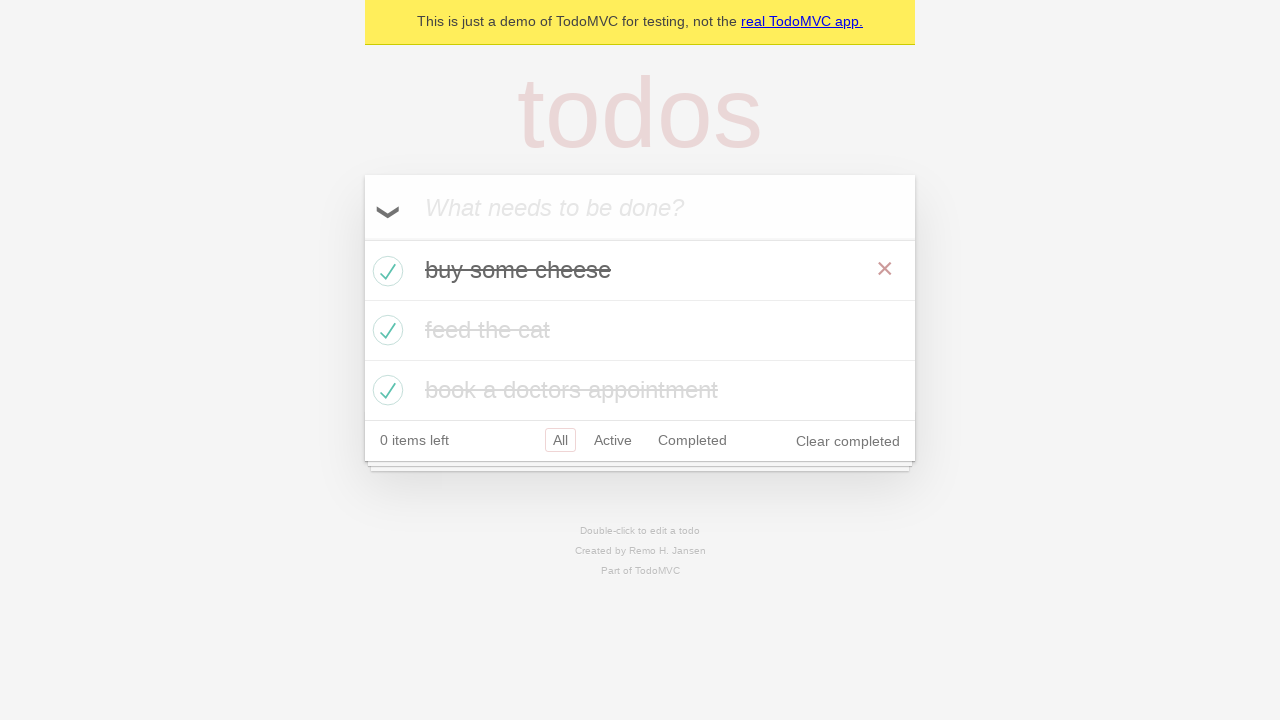

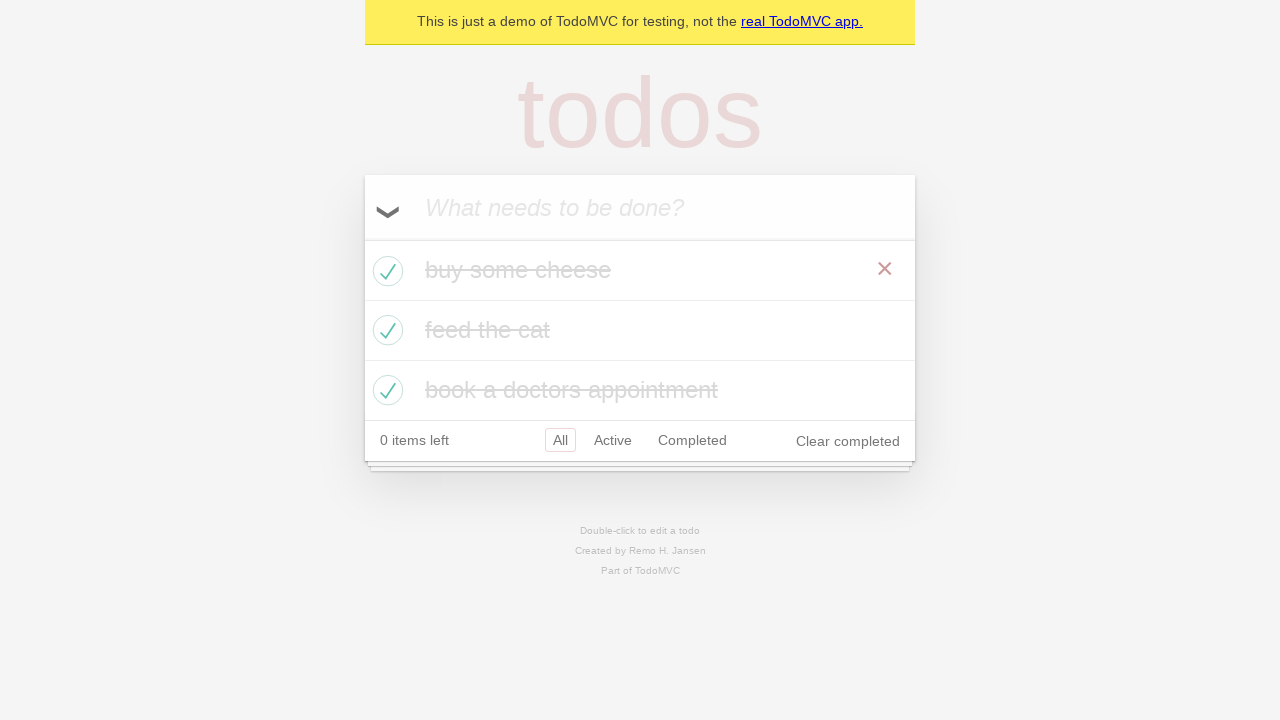